Tests form validation when email field is left empty while other fields are filled

Starting URL: https://suninjuly.github.io/registration1.html

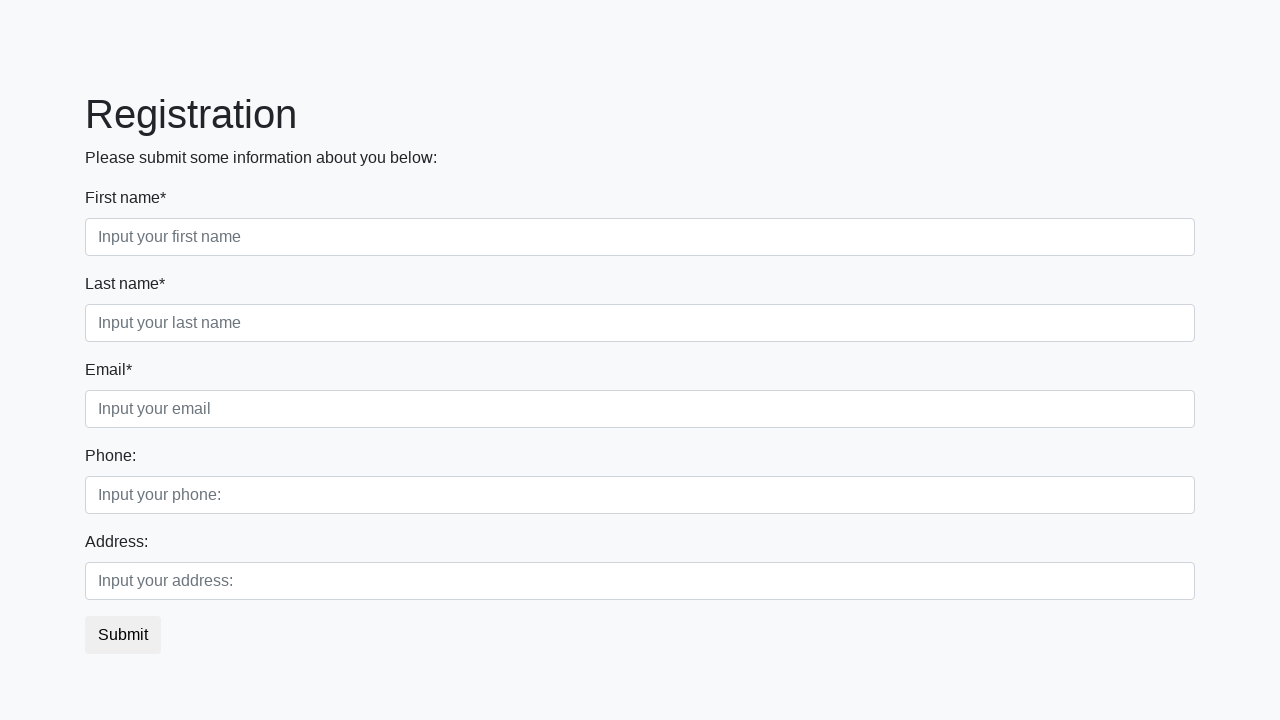

Filled first name field with 'John' on input[placeholder='Input your first name']
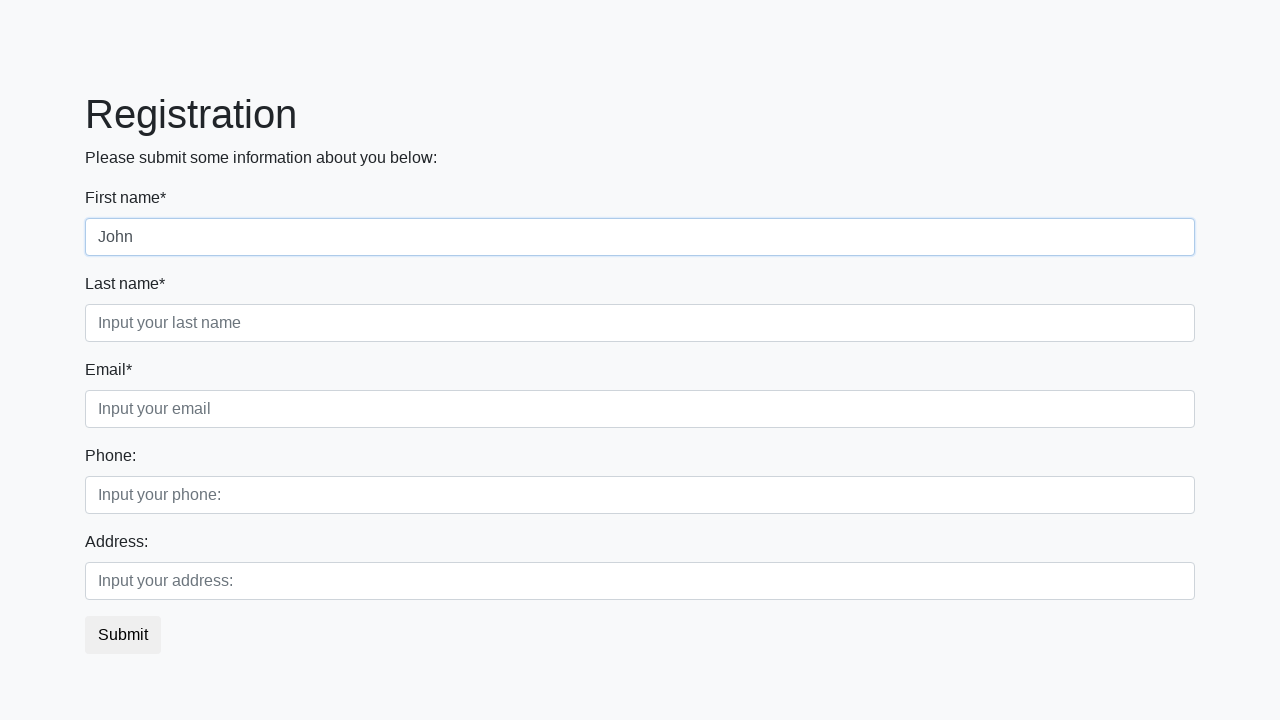

Filled last name field with 'Smith' on input[placeholder='Input your last name']
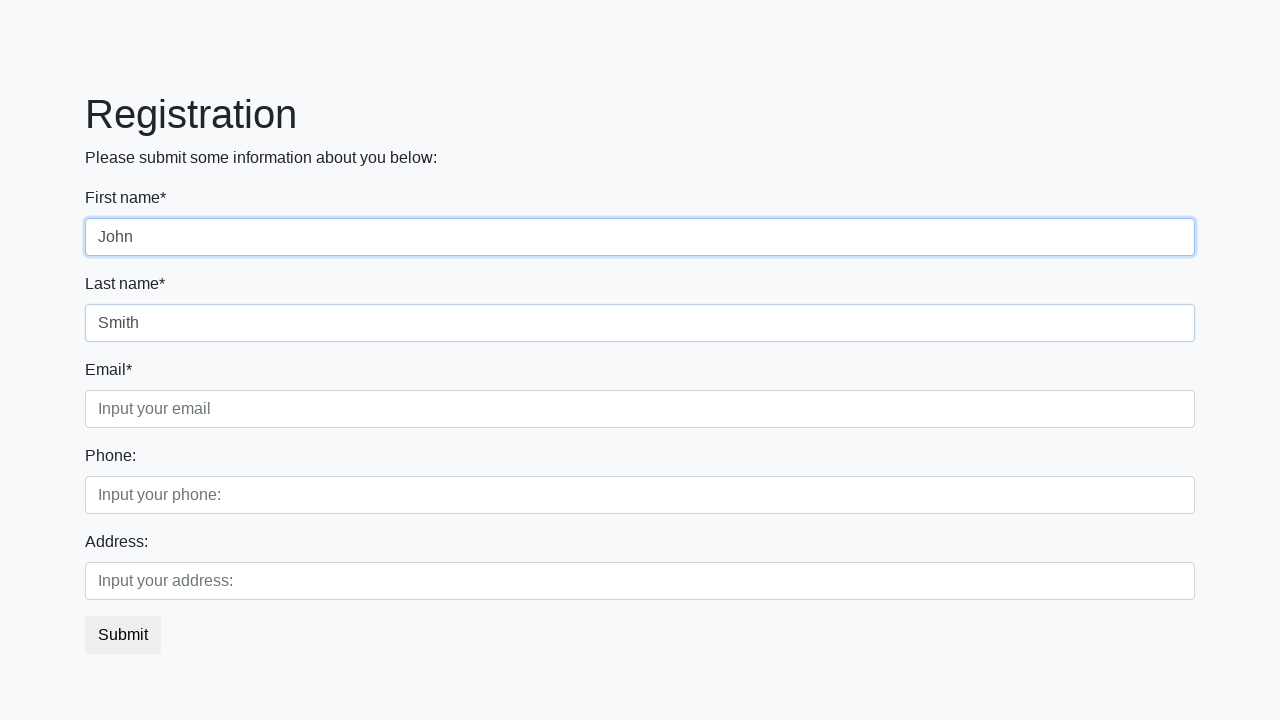

Filled phone field with '1234567898' on input[placeholder='Input your phone:']
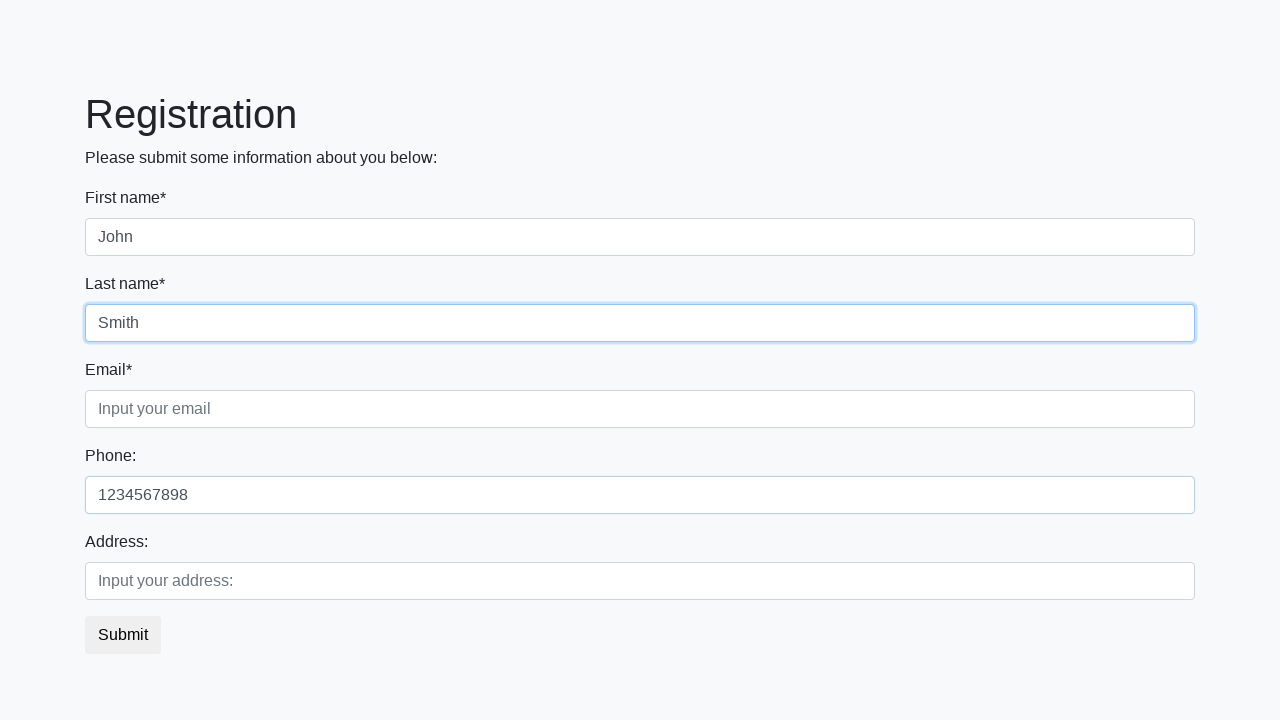

Filled address field with '321 Elm Boulevard' on input[placeholder='Input your address:']
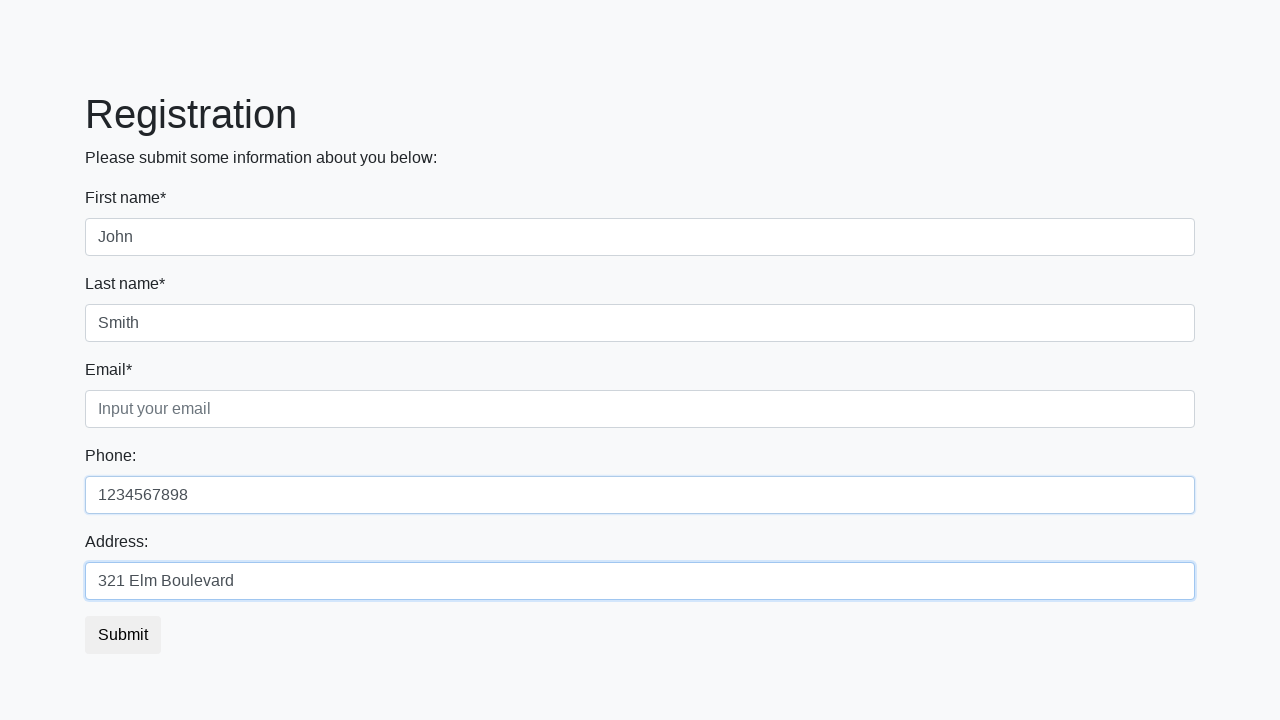

Clicked submit button without filling email field at (123, 635) on [type='submit']
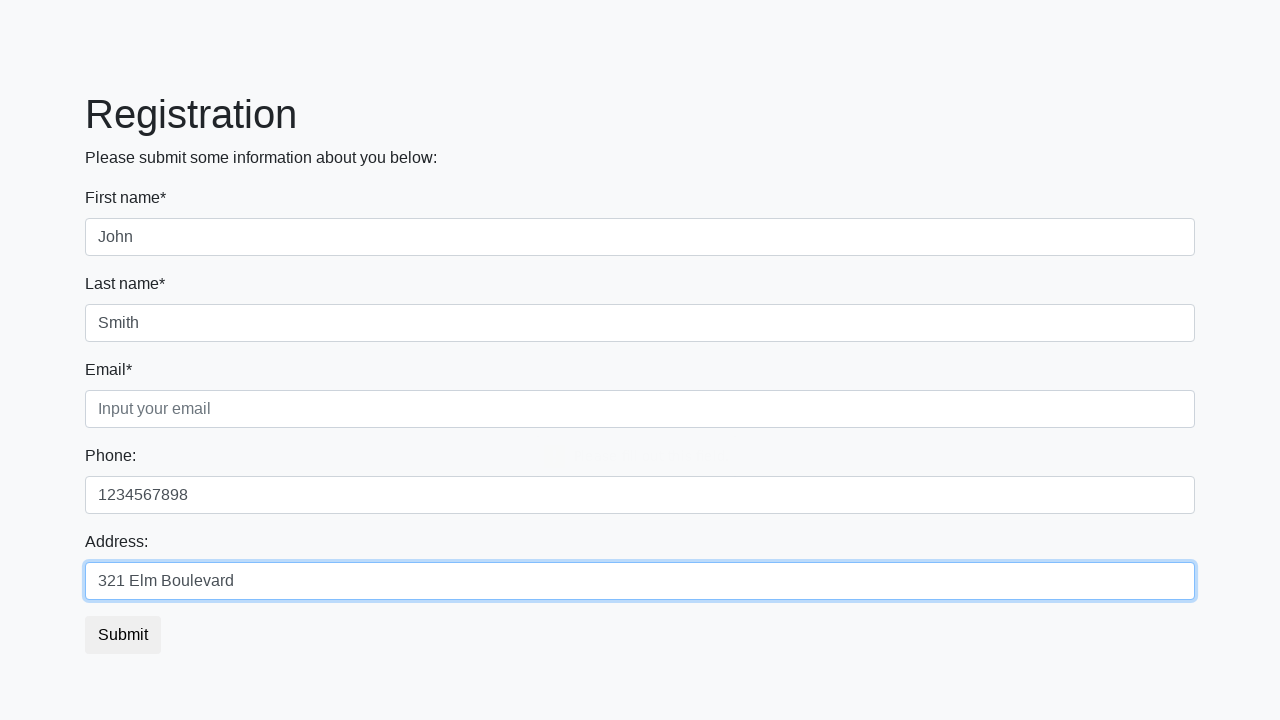

Retrieved validation message from email field: 'Please fill out this field.'
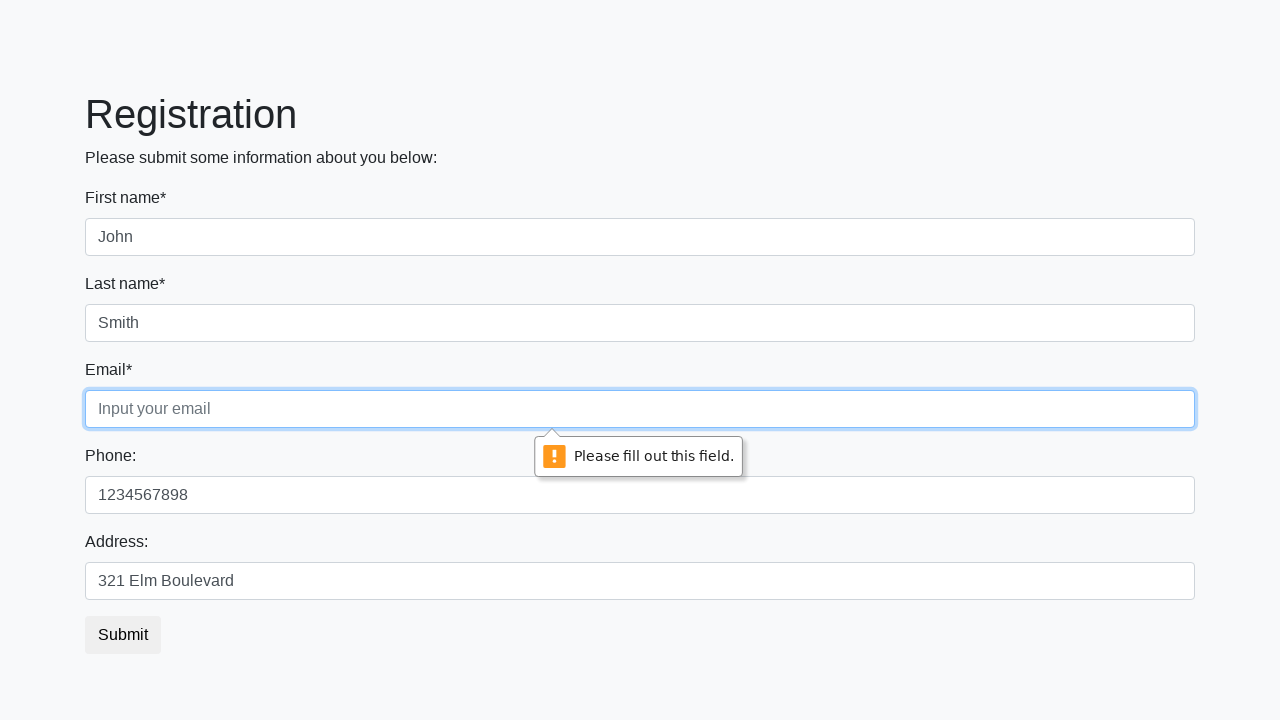

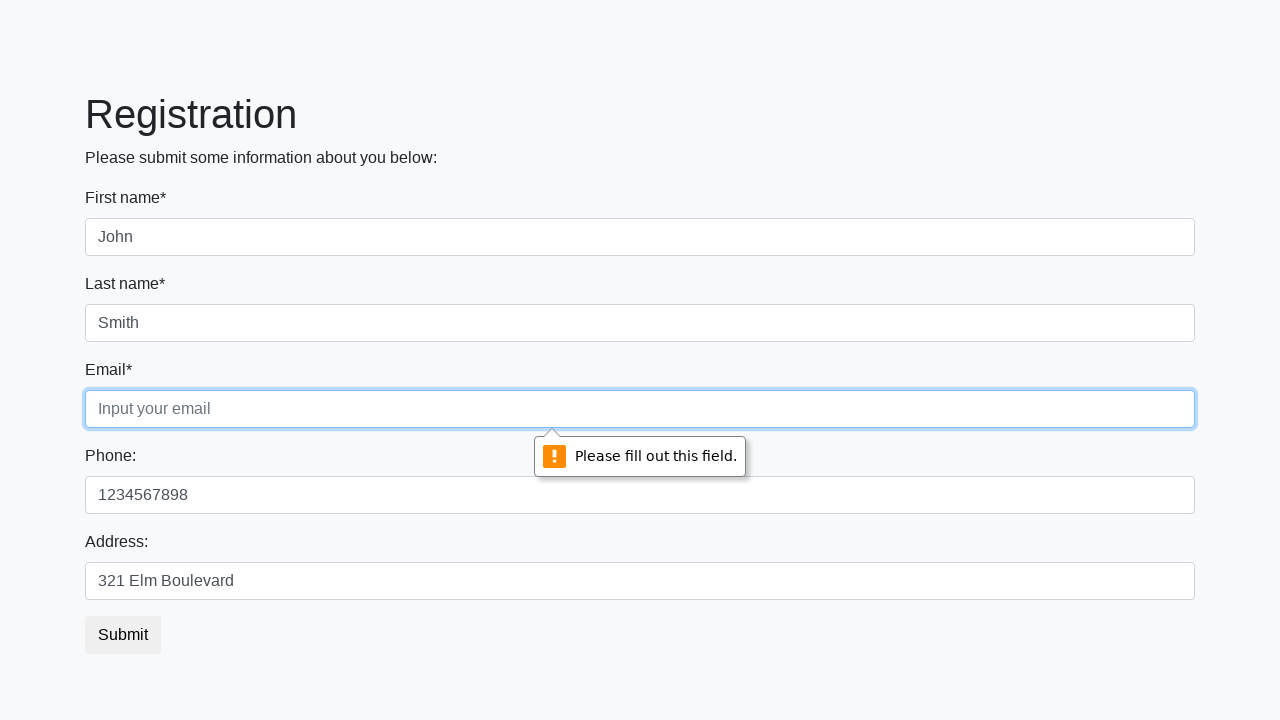